Clicks on the search form to activate or focus the search functionality

Starting URL: https://www.tkmaxx.com/uk/en/

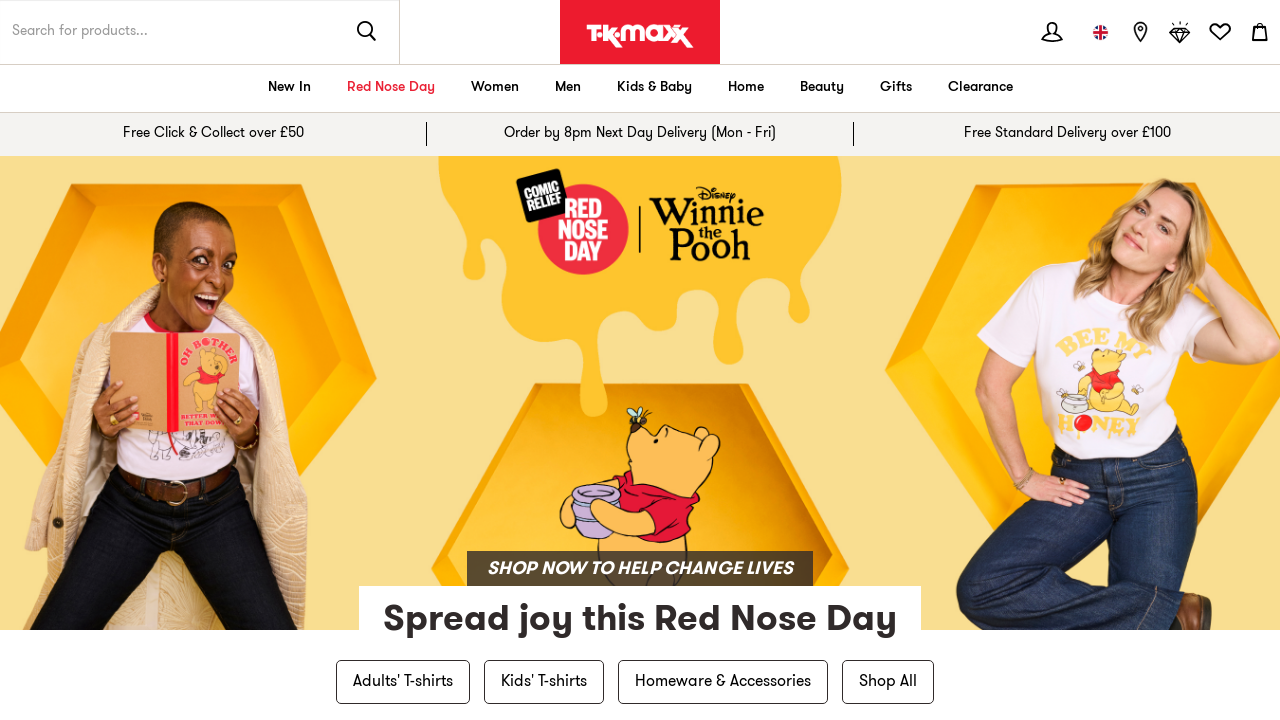

Clicked on search form to activate search functionality at (200, 32) on form[name='search_form_TjxSearchBox']
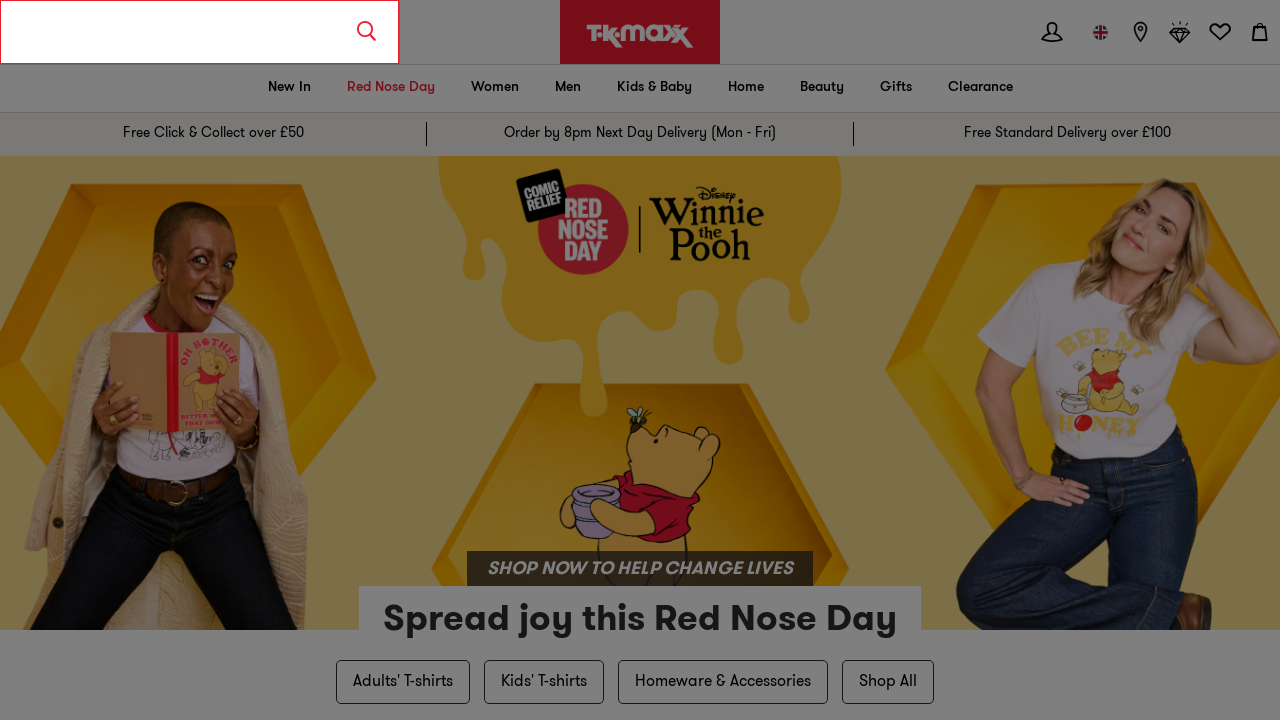

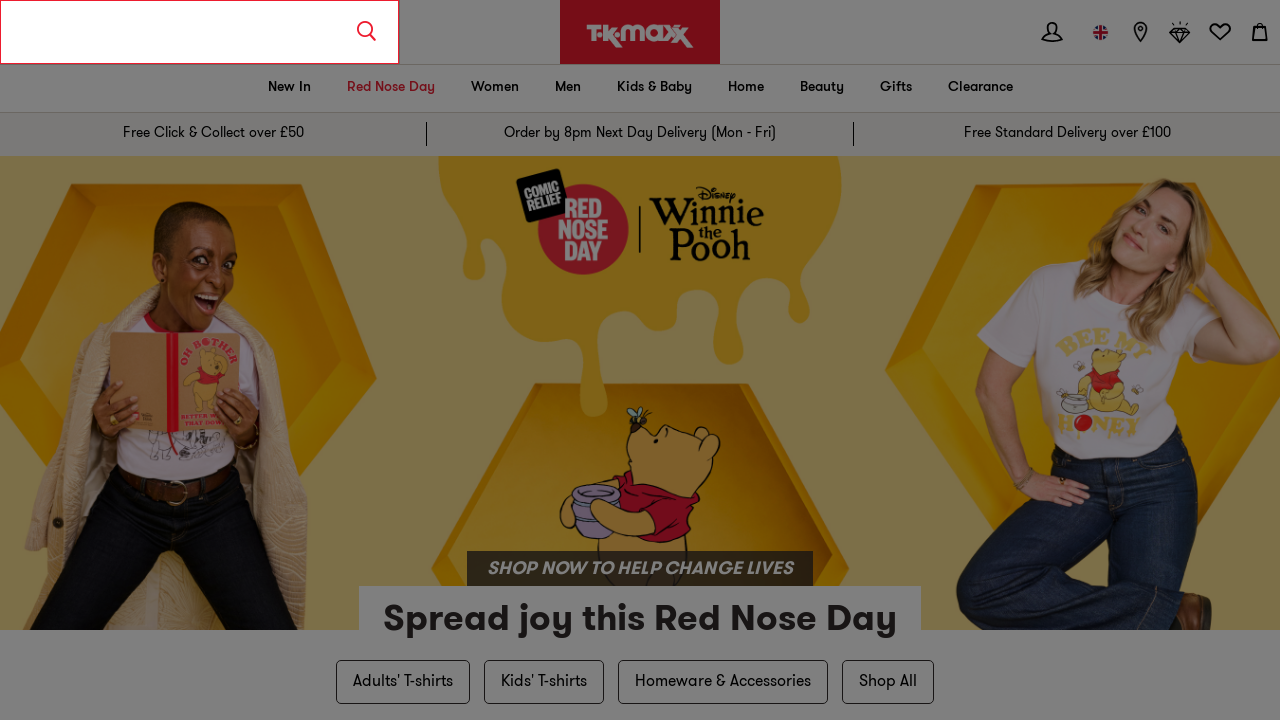